Tests waiting for an input field to become clickable by locator after clicking an Enable button, then types text into the enabled input field.

Starting URL: https://the-internet.herokuapp.com/dynamic_controls

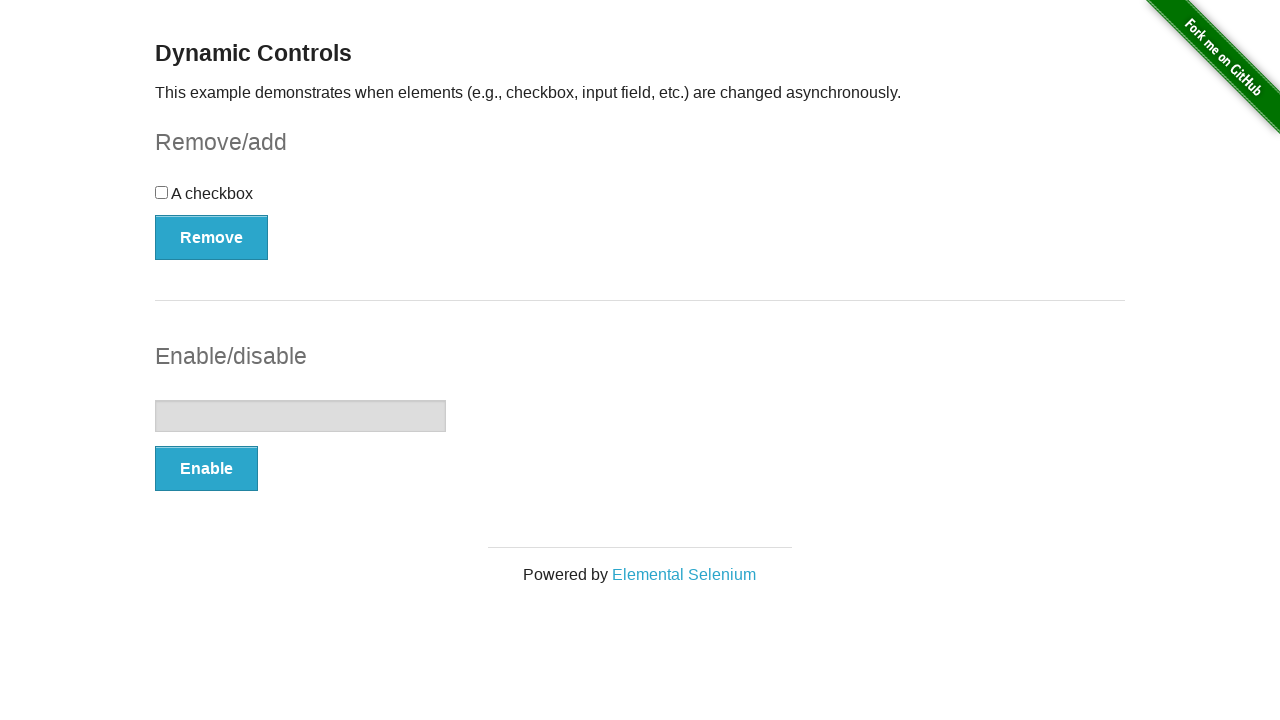

Clicked the Enable button to enable the input field at (206, 469) on xpath=//button[text()='Enable']
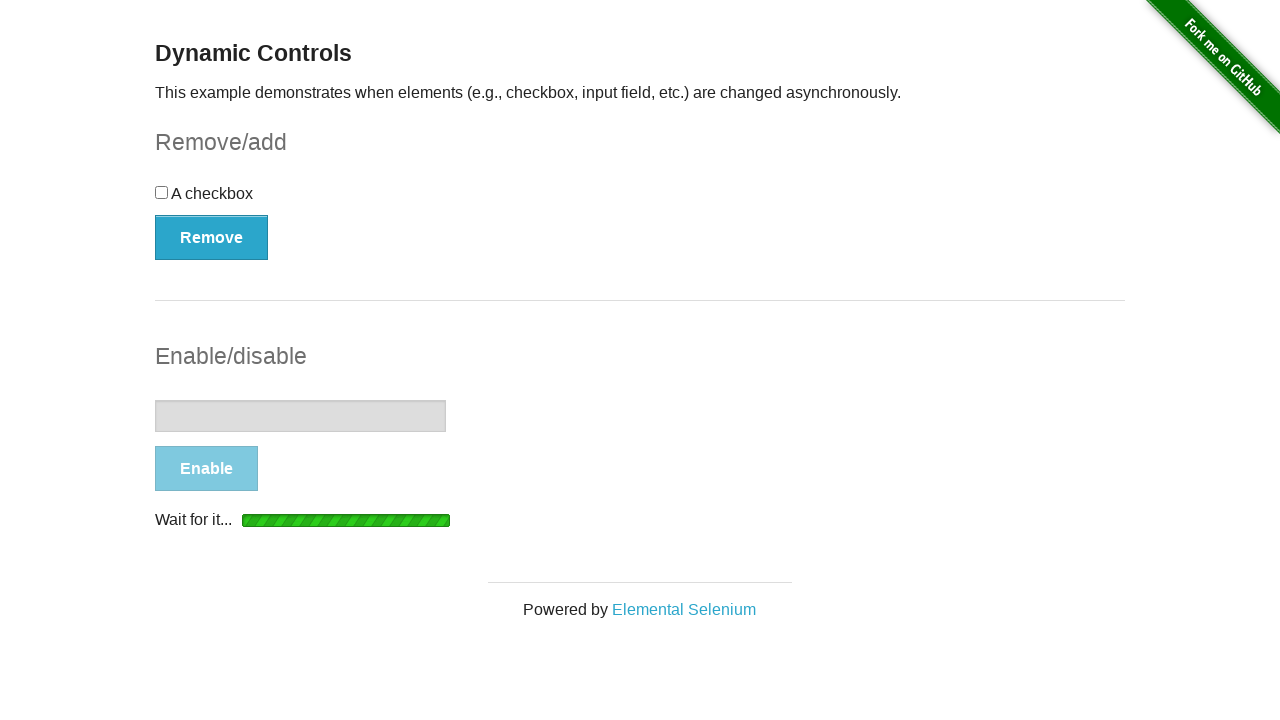

Input field became enabled and clickable
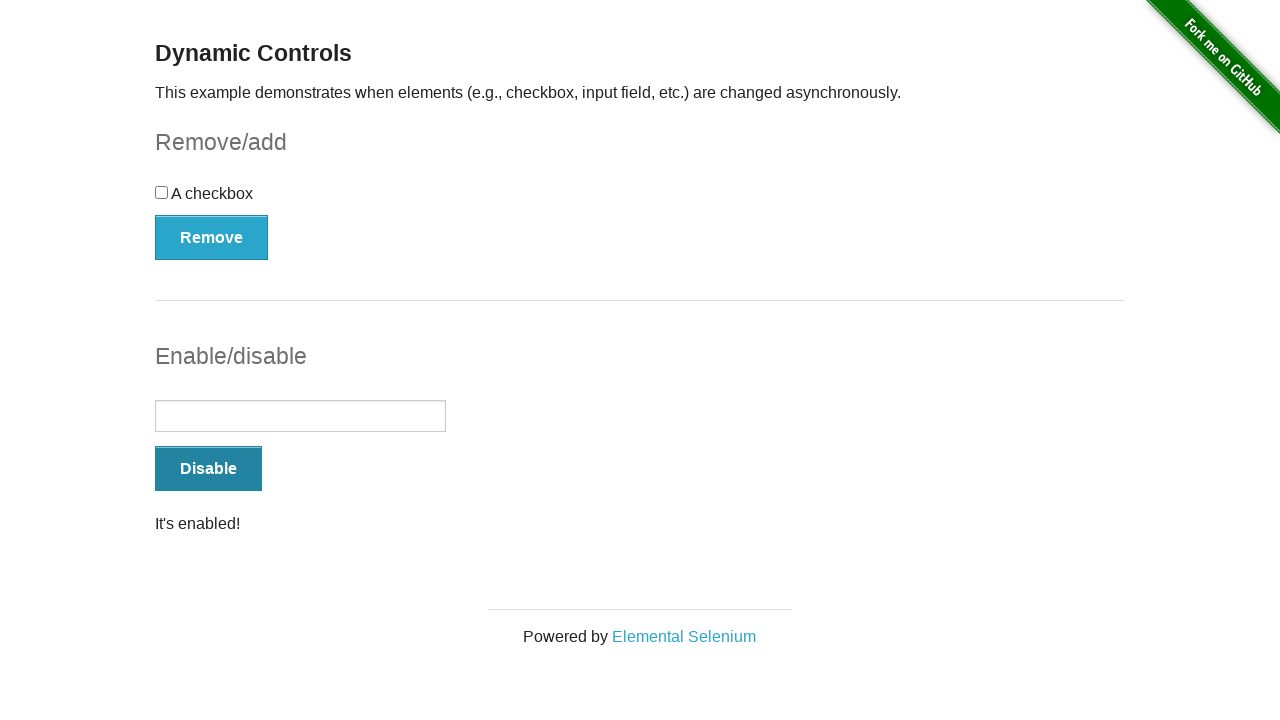

Typed 'Now I can type here!' into the enabled input field on input[type='text']
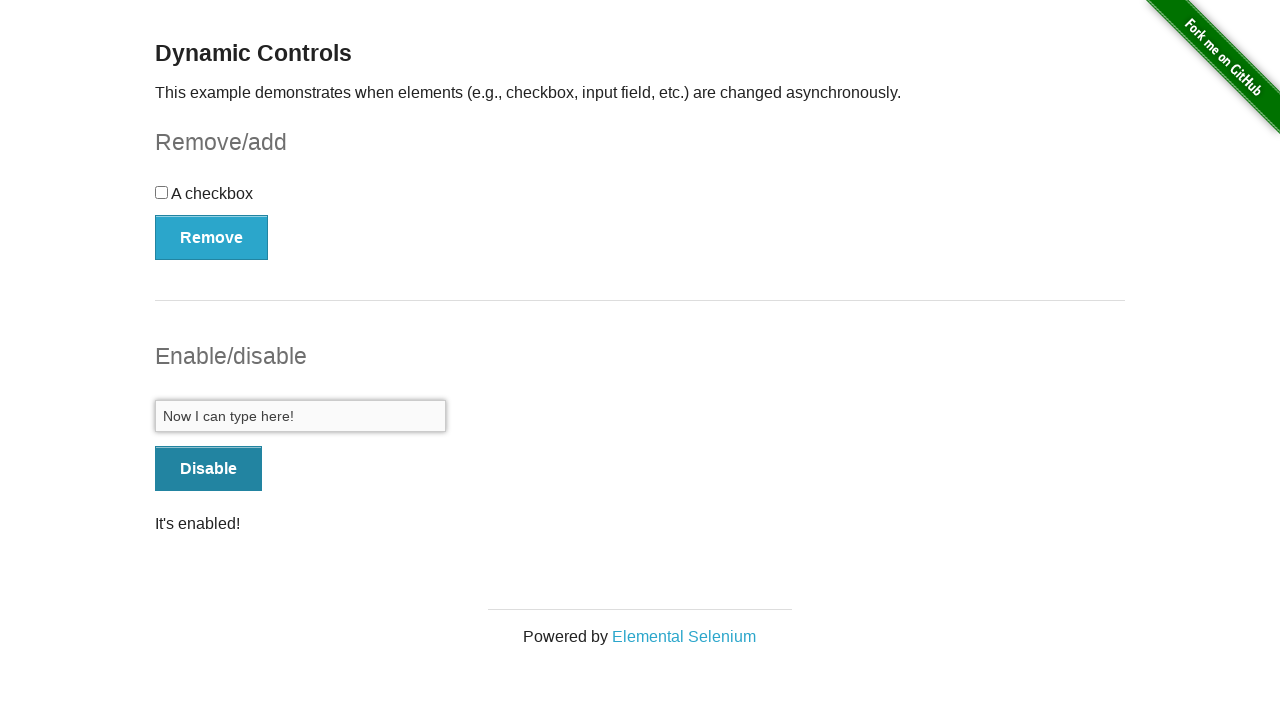

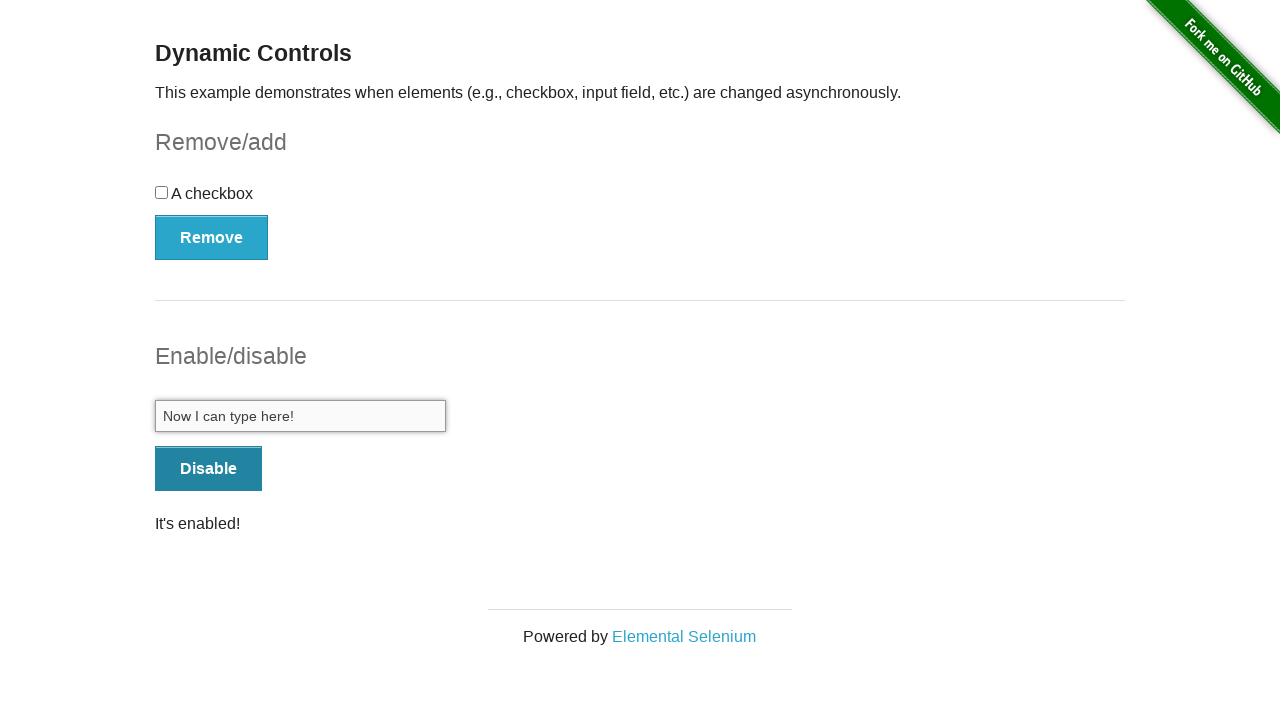